Tests dynamic property changes on a demo page by checking if a button's color changes after waiting

Starting URL: https://demoqa.com/dynamic-properties

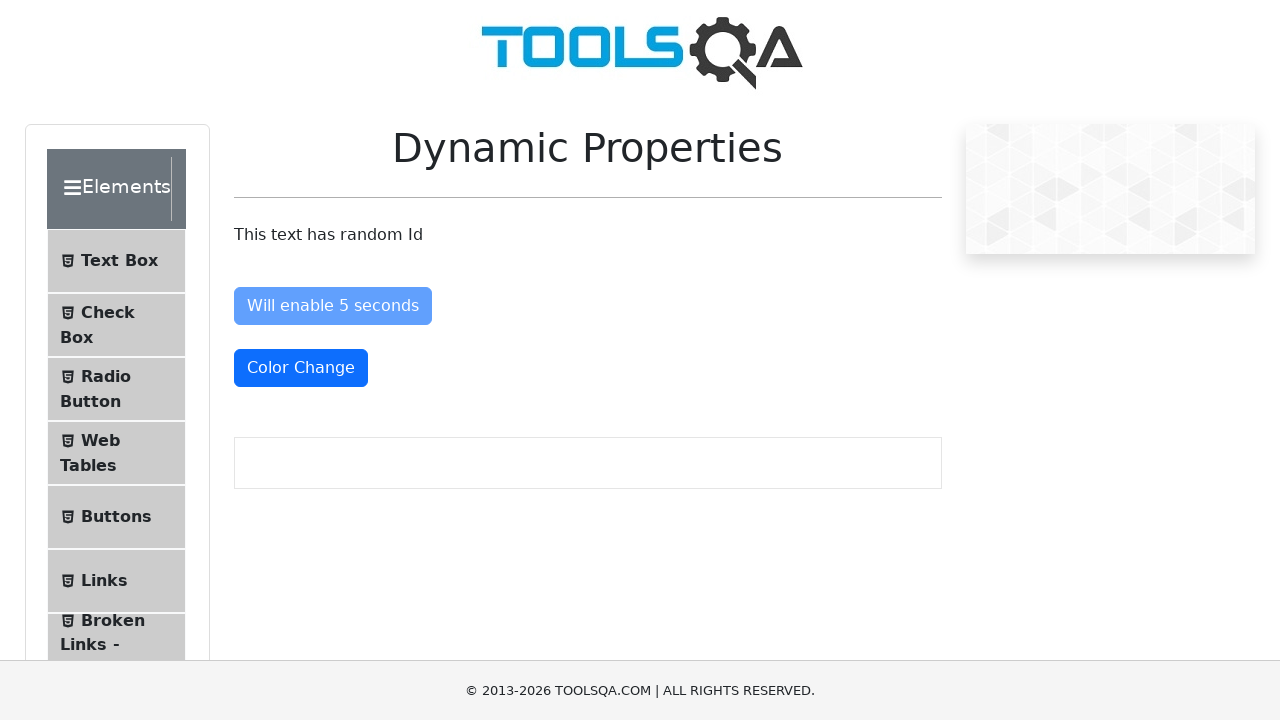

Navigated to dynamic properties demo page
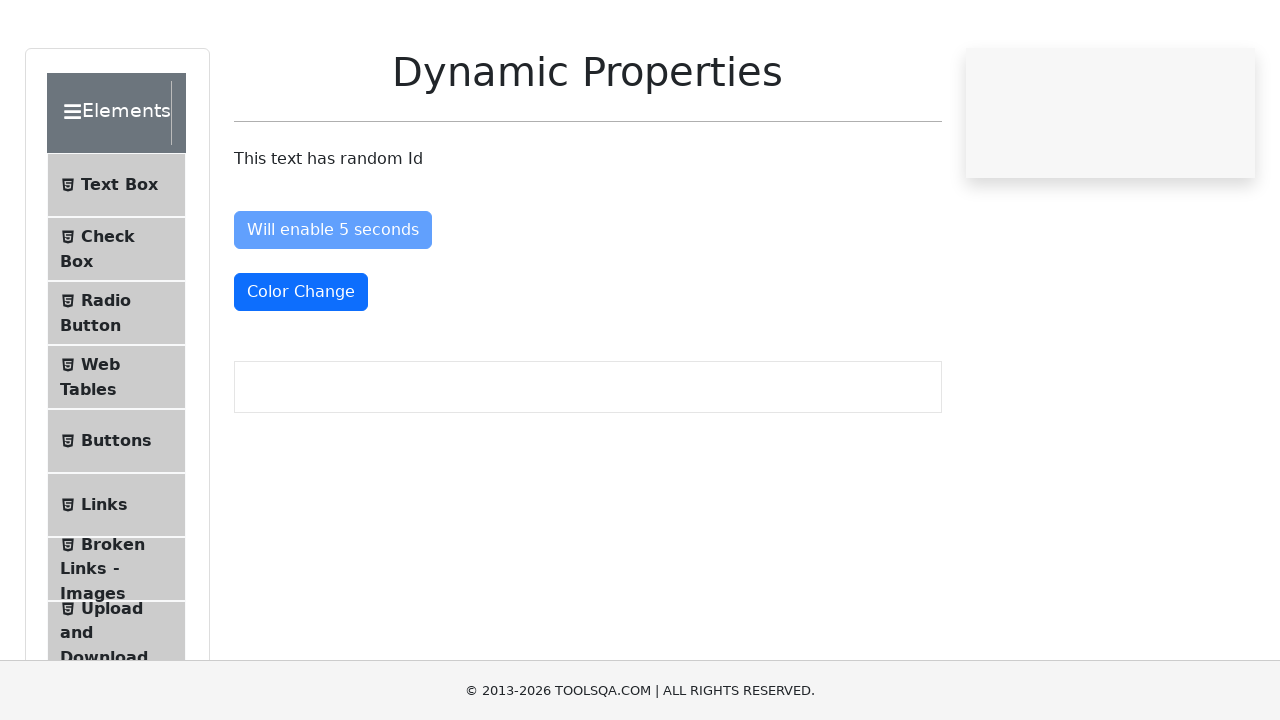

Retrieved initial color of color change button
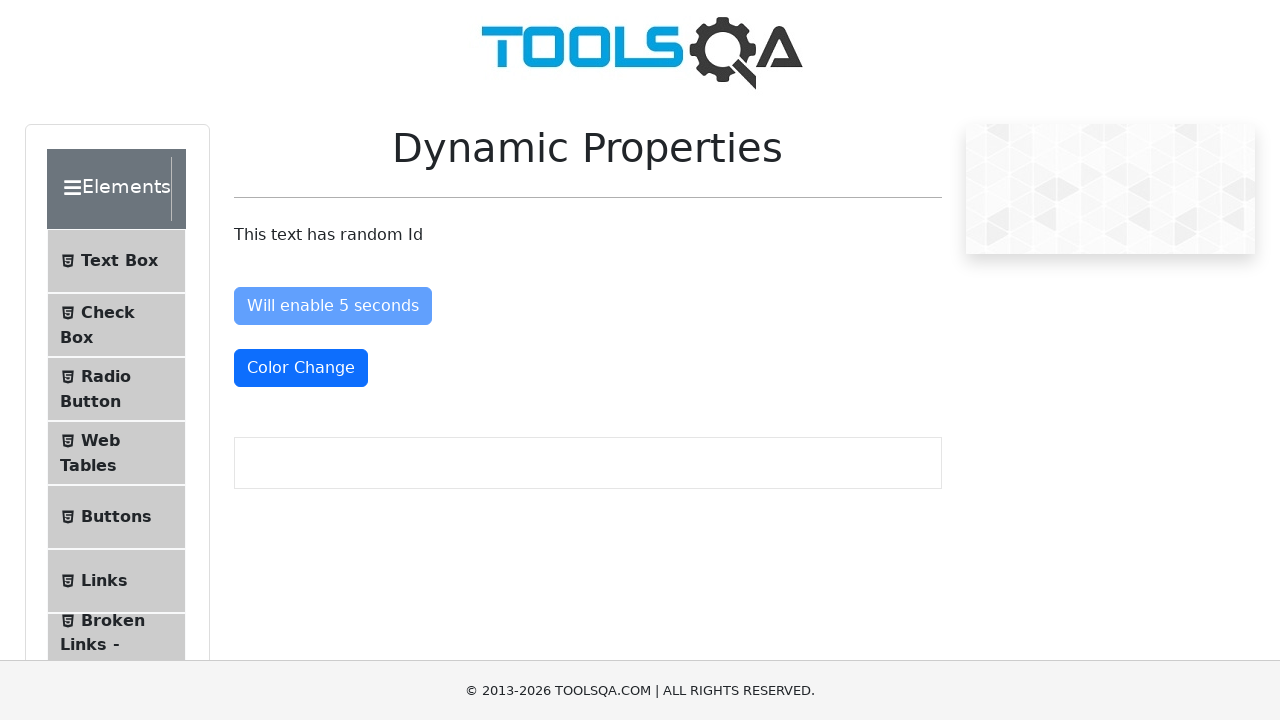

Waited 5 seconds for dynamic property changes to occur
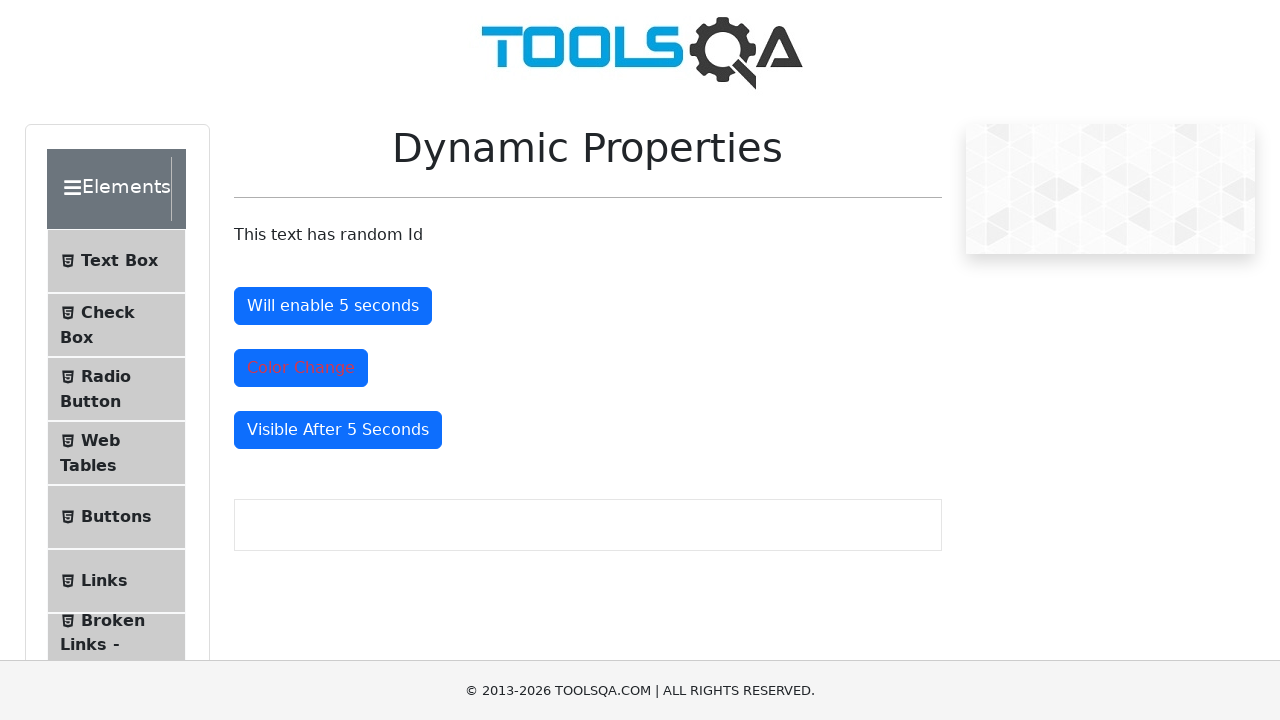

Retrieved final color of color change button after waiting
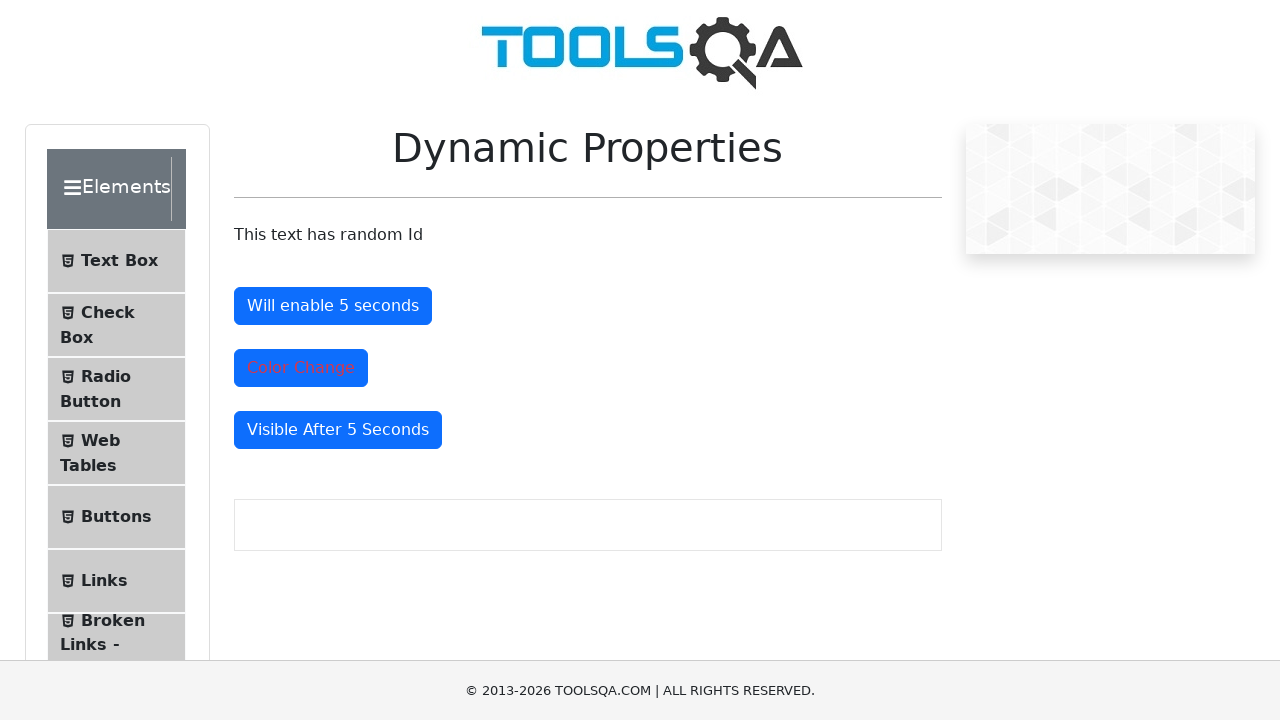

Confirmed color change button element is still present
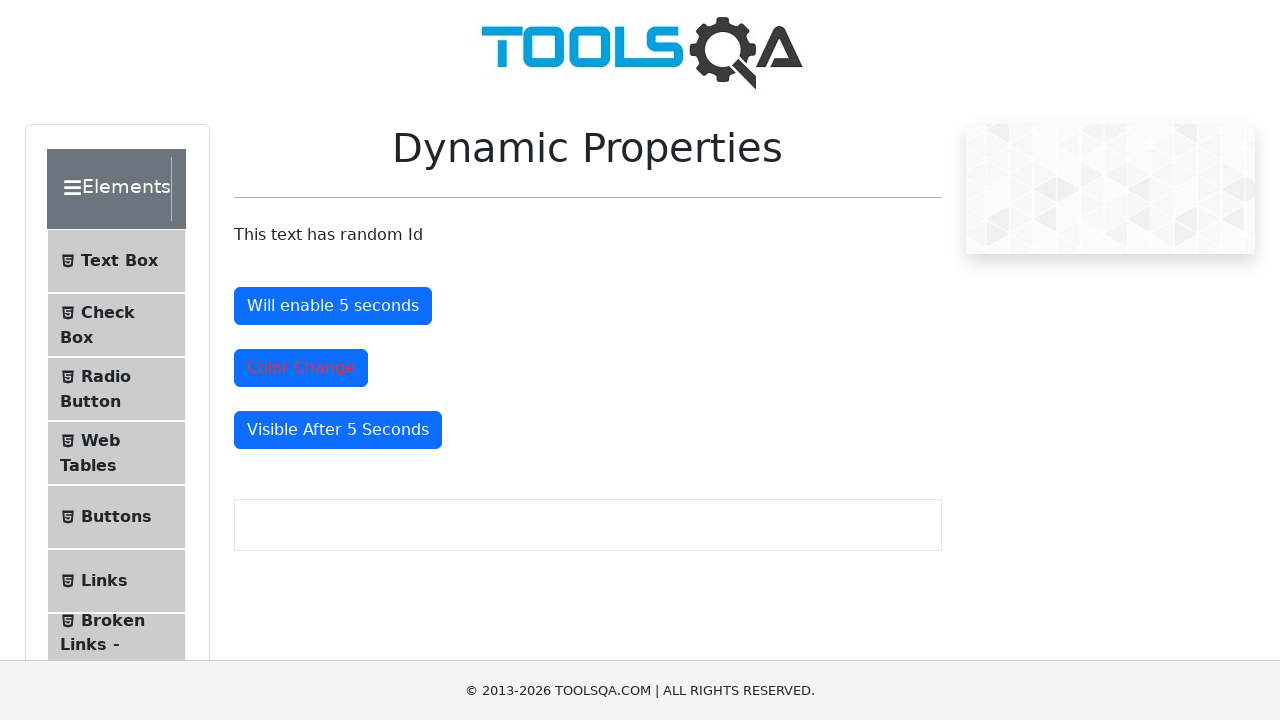

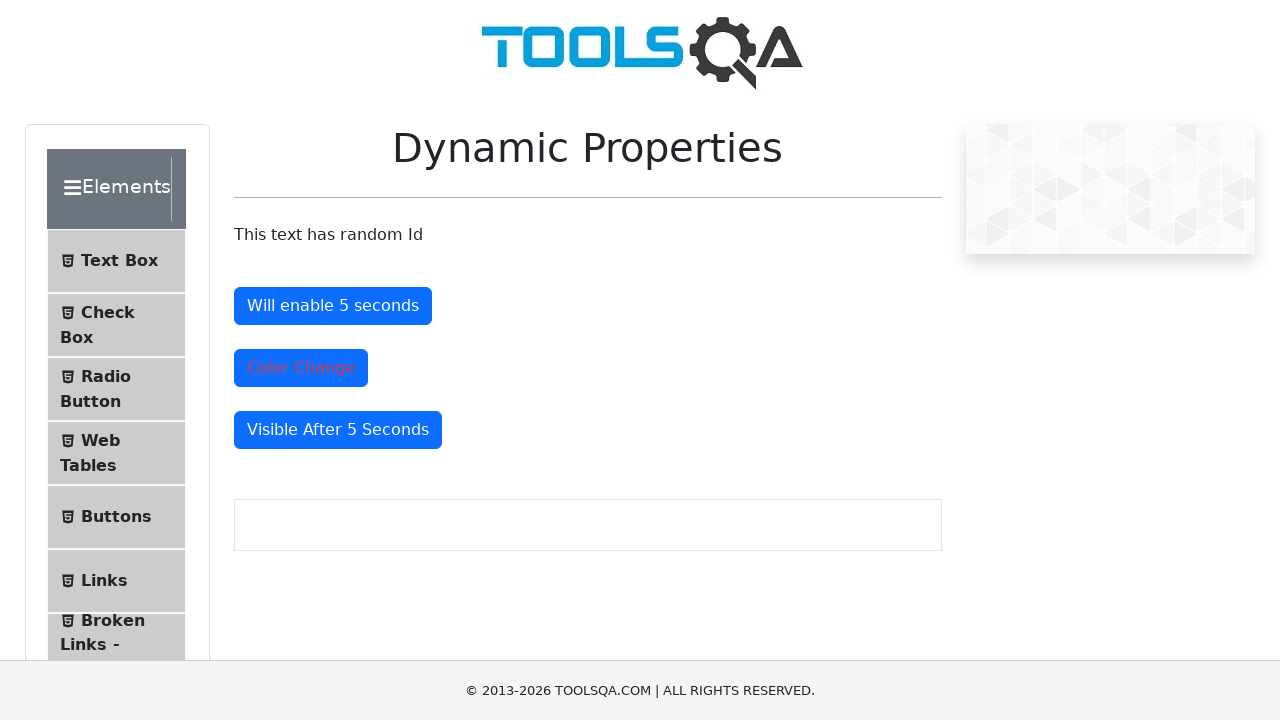